Fills a text input field with "Hello"

Starting URL: https://artoftesting.com/samplesiteforselenium

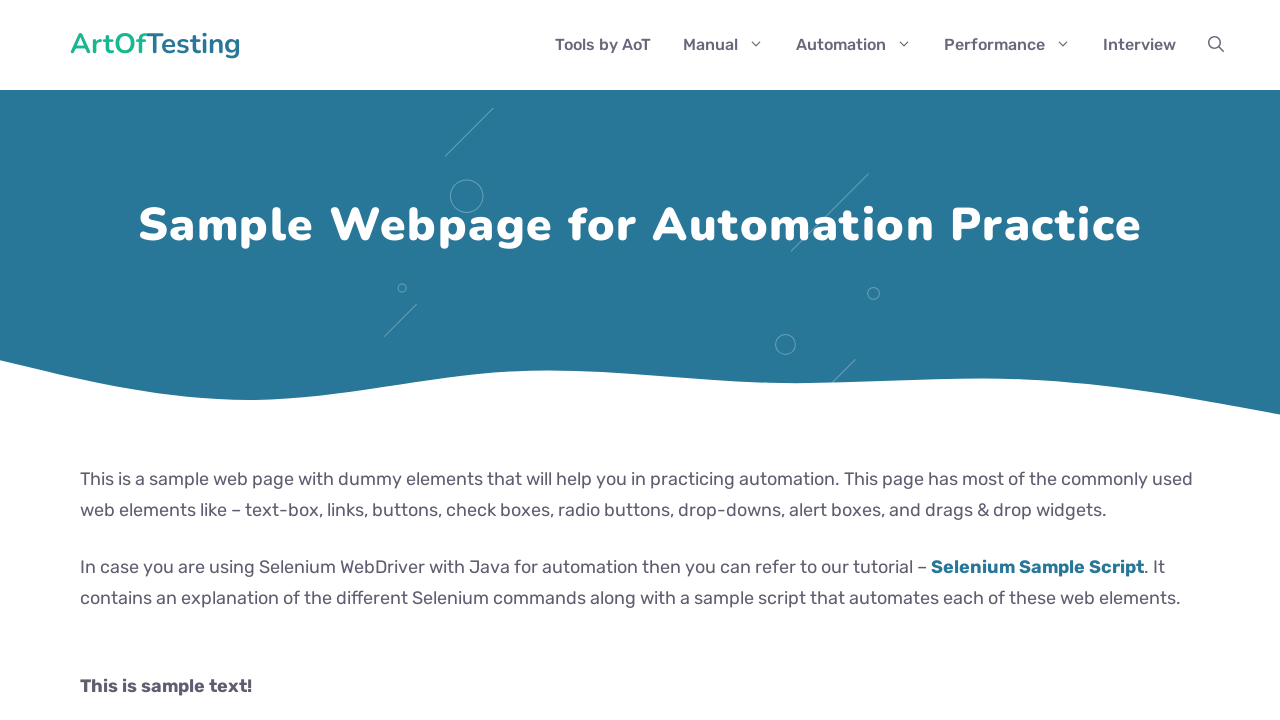

Filled text input field with 'Hello' on //input[@type='text']
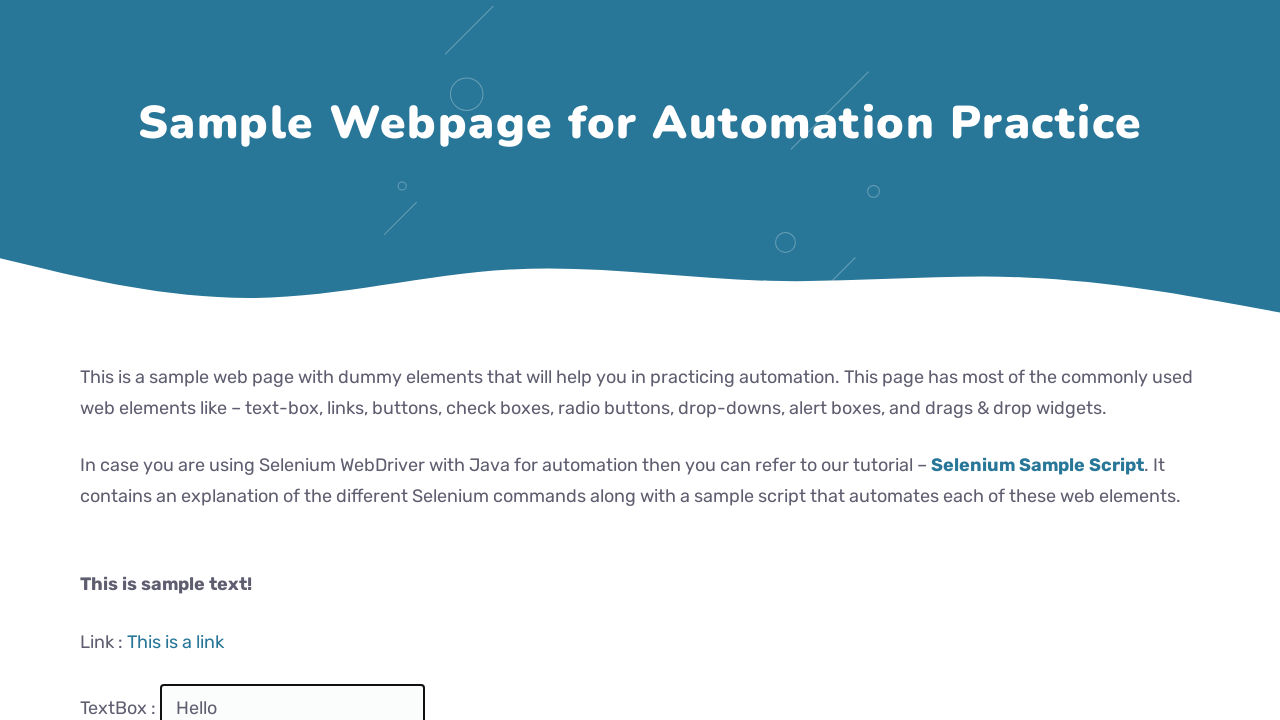

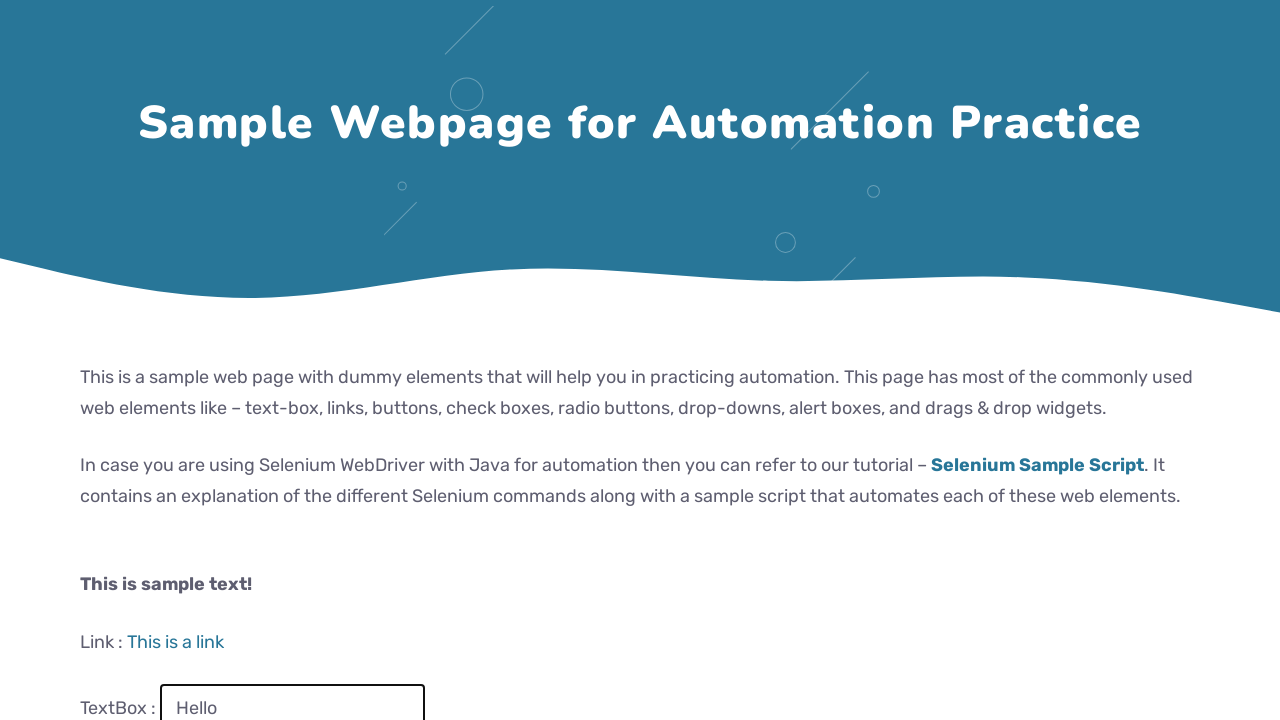